Tests nested iframe handling by navigating to the Nested Frames page and accessing content within a parent frame and its child frame.

Starting URL: https://demoqa.com

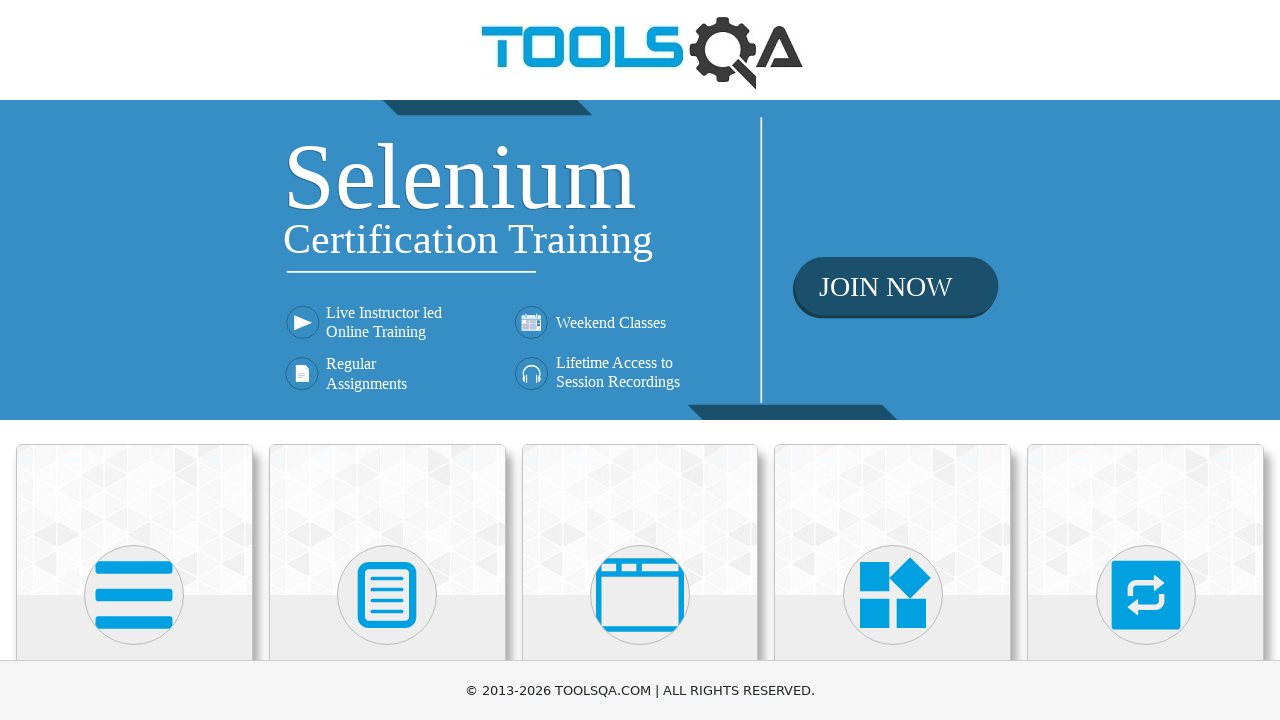

Clicked on 'Alerts, Frame & Windows' menu card at (640, 360) on text=Alerts, Frame & Windows
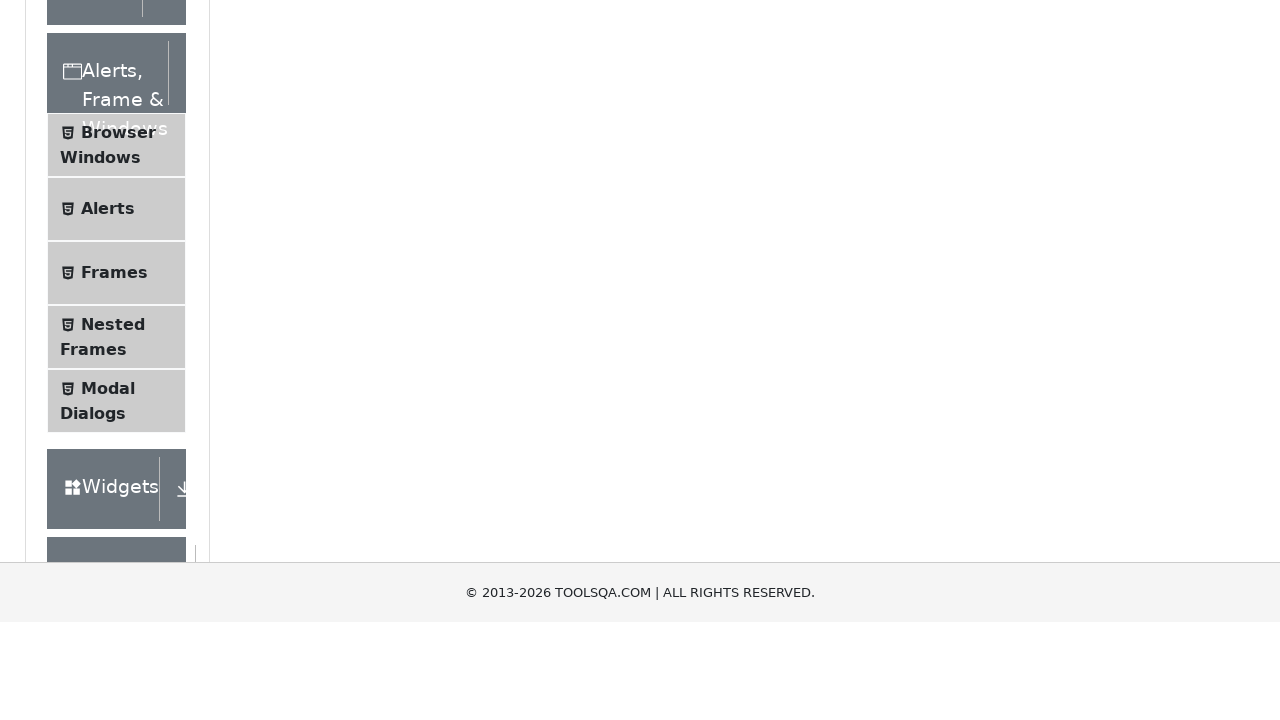

Clicked on 'Nested Frames' submenu at (113, 616) on text=Nested Frames
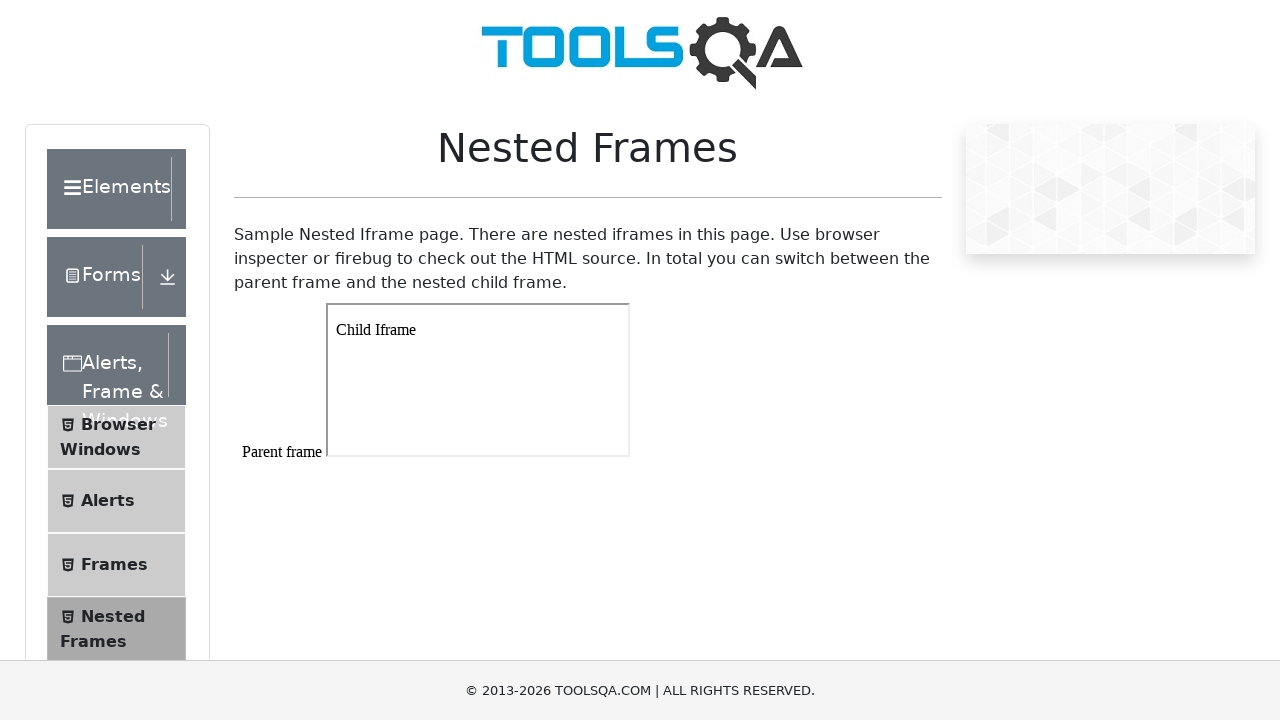

Located parent frame with id 'frame1'
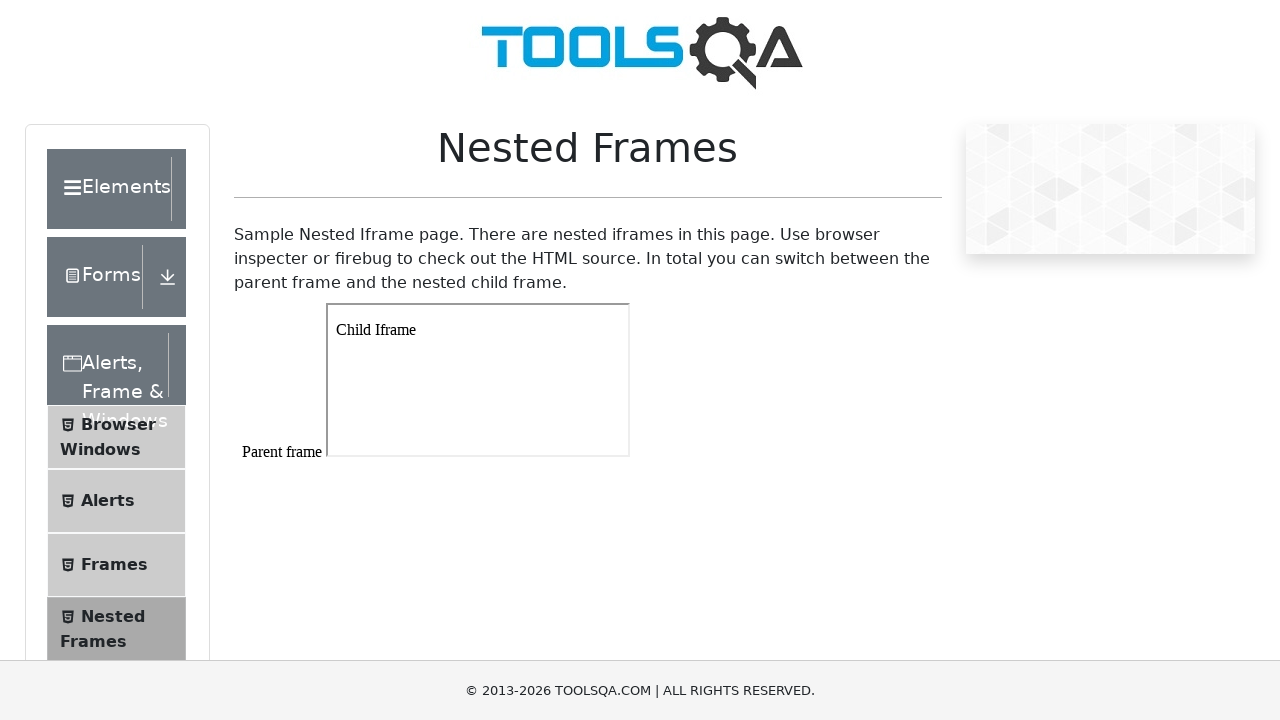

Parent frame body element loaded
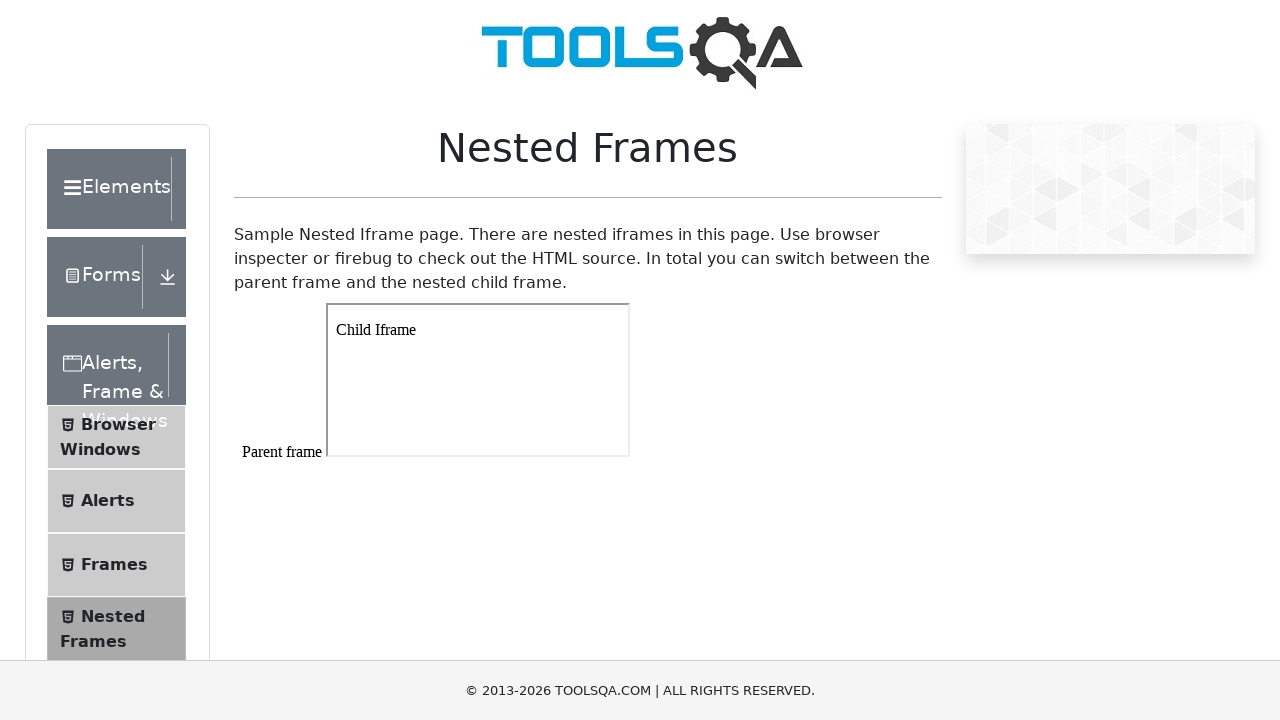

Located child iframe within parent frame
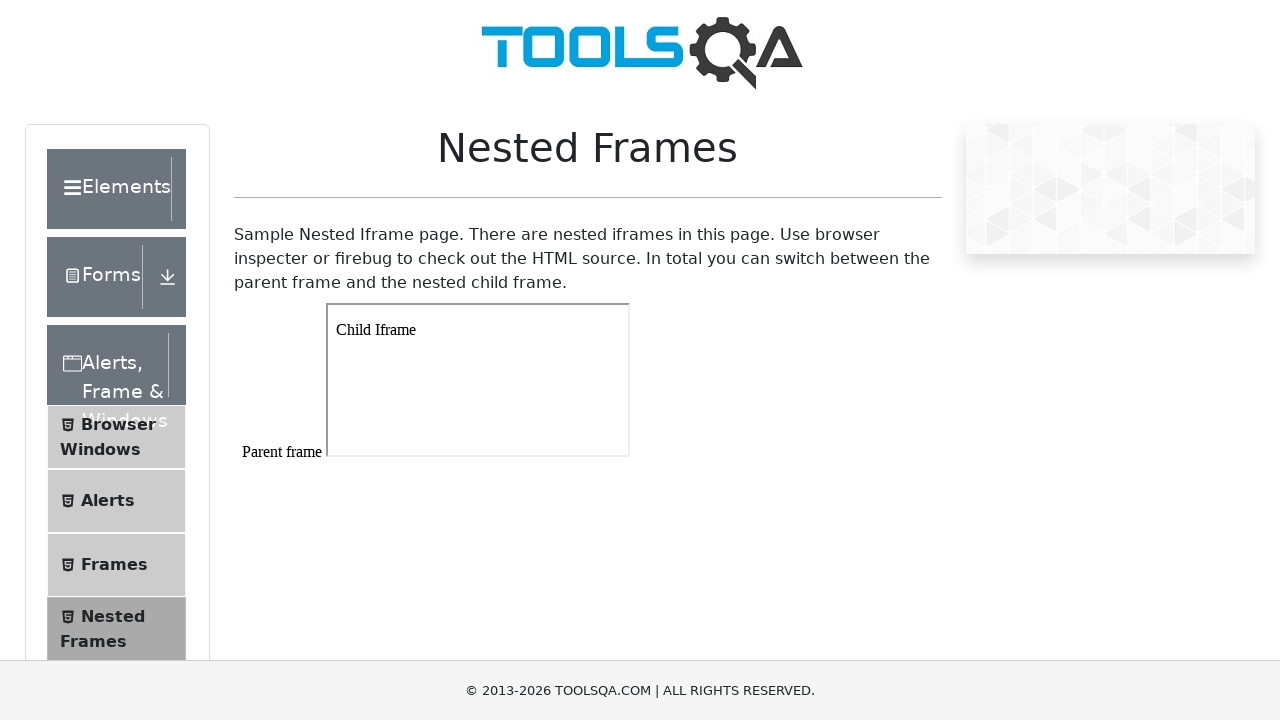

Child frame body element loaded
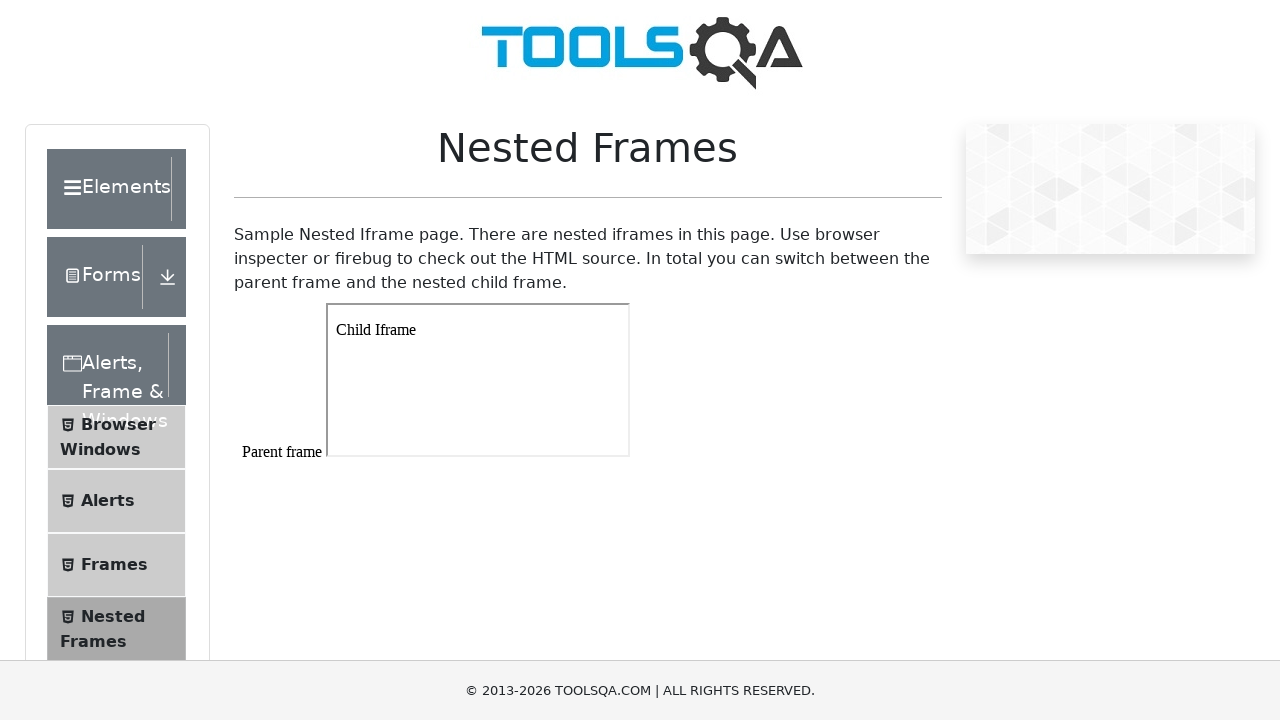

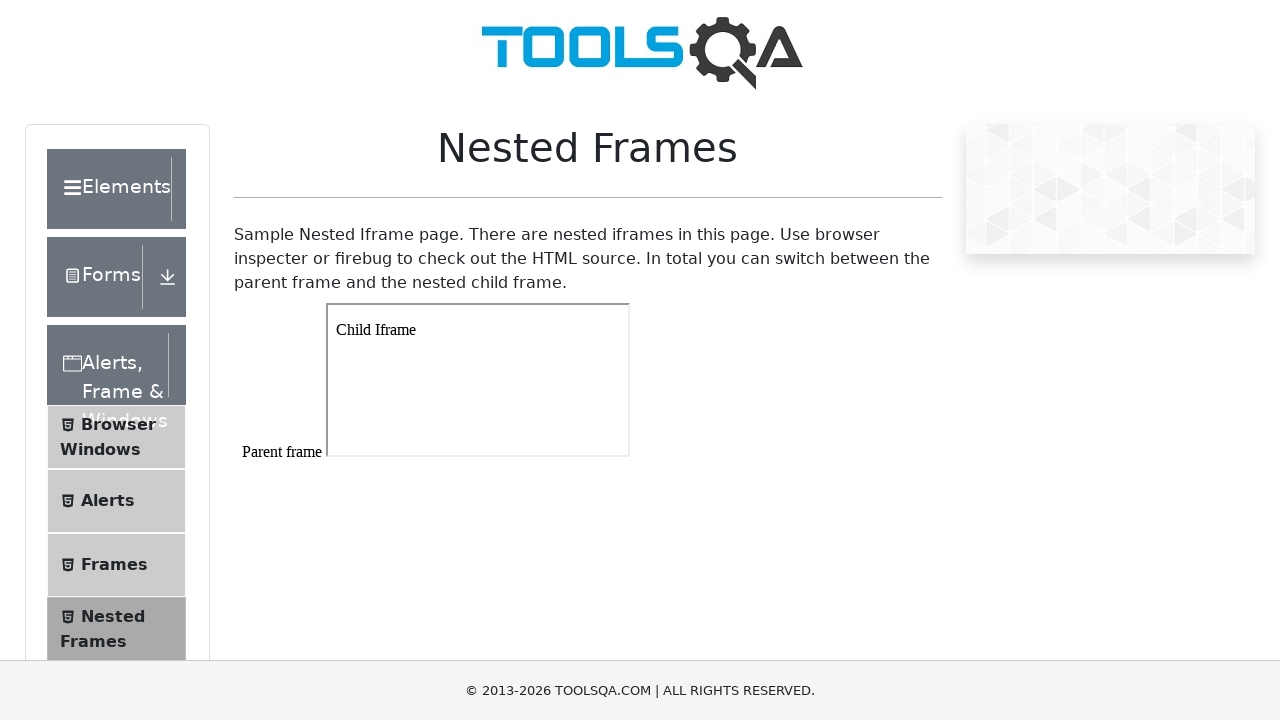